Tests mouse actions including double-click, right-click, and drag-and-drop on interactive elements

Starting URL: https://techglobal-training.com/frontend

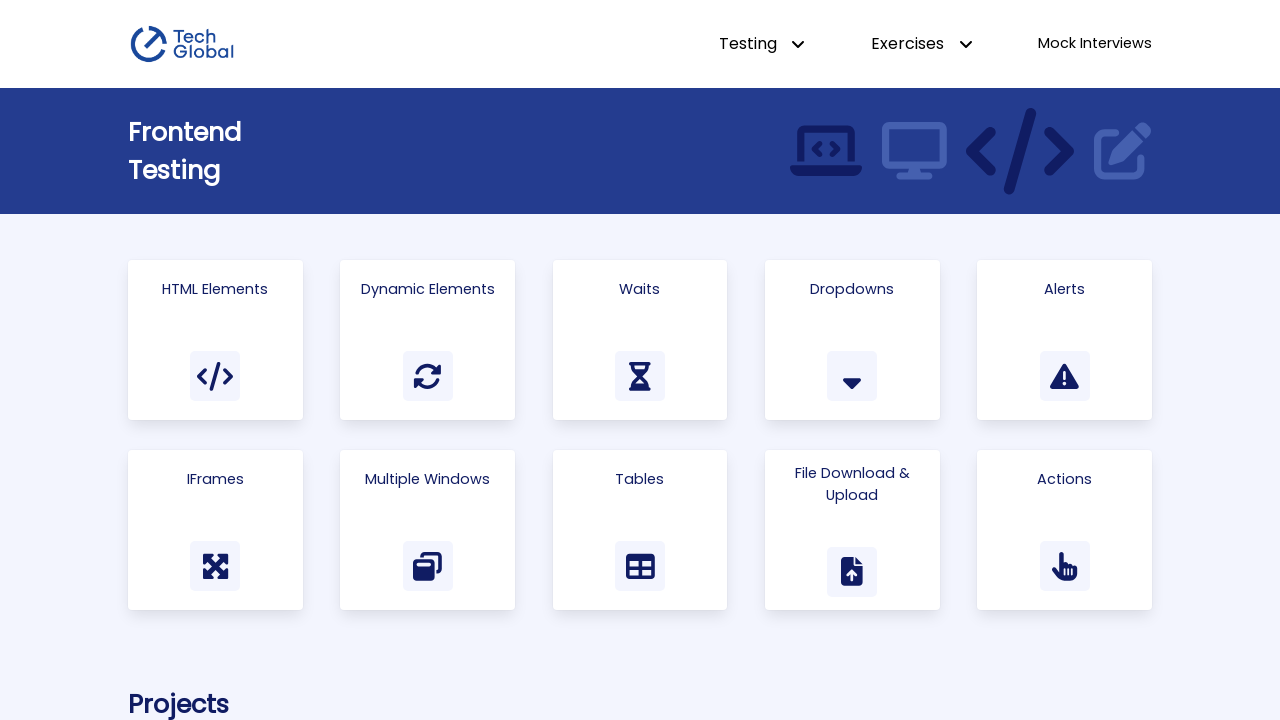

Clicked 'Actions' link to navigate to the actions page at (1065, 479) on text=Actions
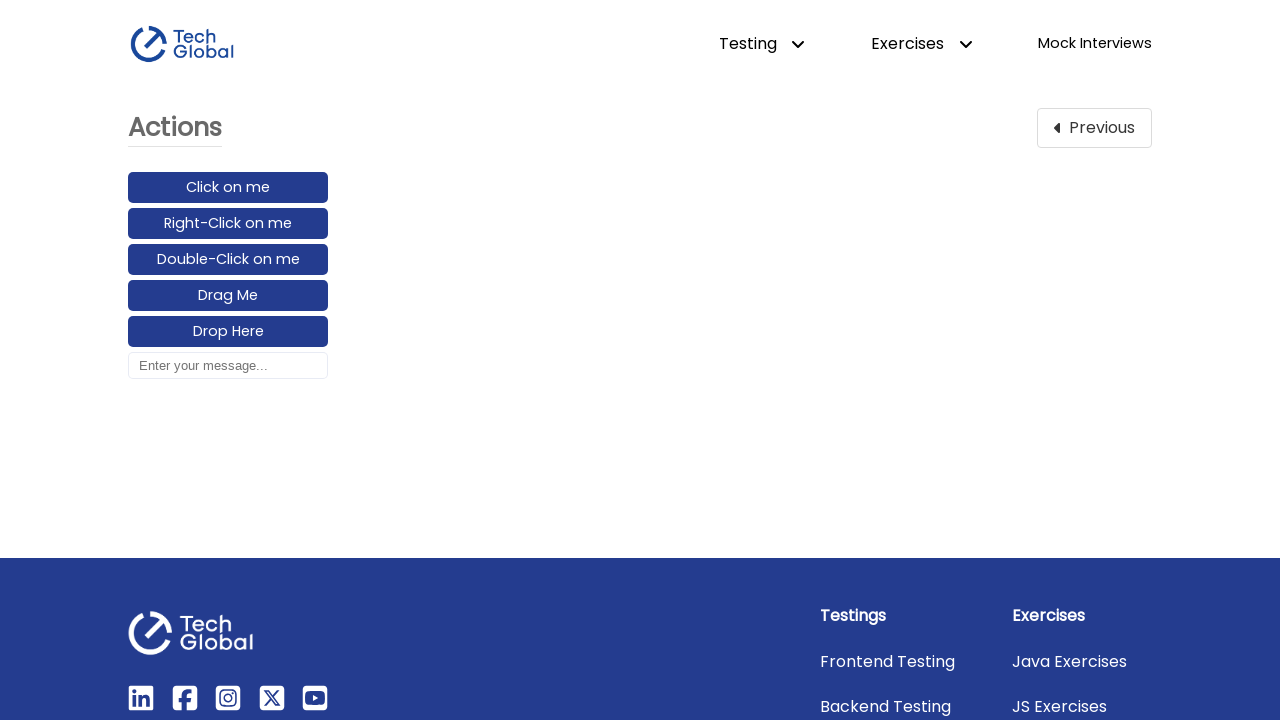

Double-clicked on the double-click element at (228, 260) on #double-click
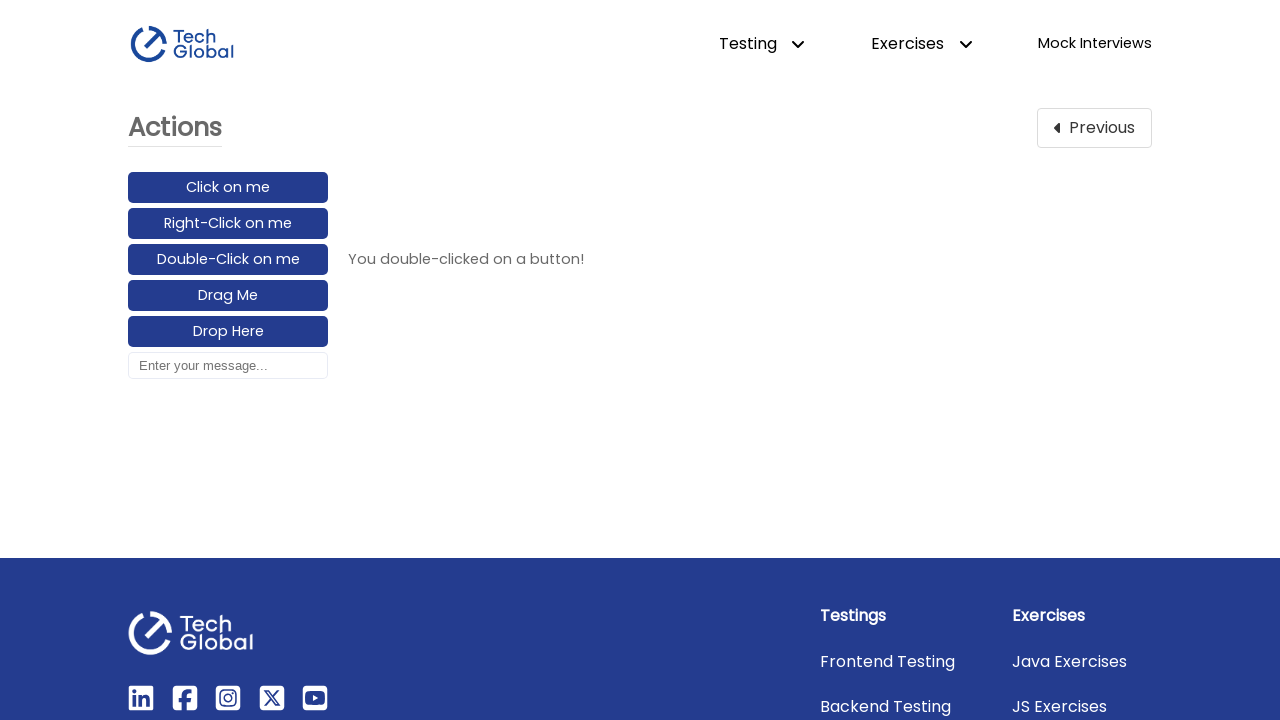

Right-clicked on the right-click element at (228, 224) on #right-click
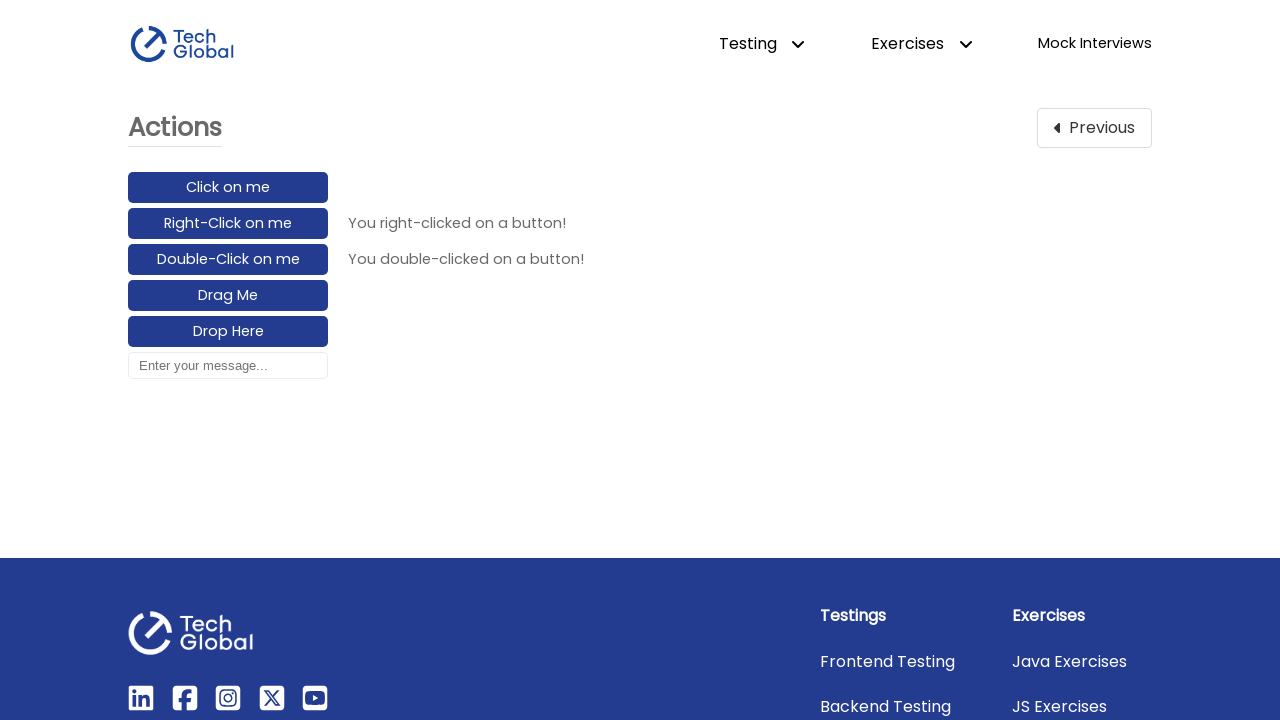

Dragged and dropped element from drag_element to drop_element at (228, 332)
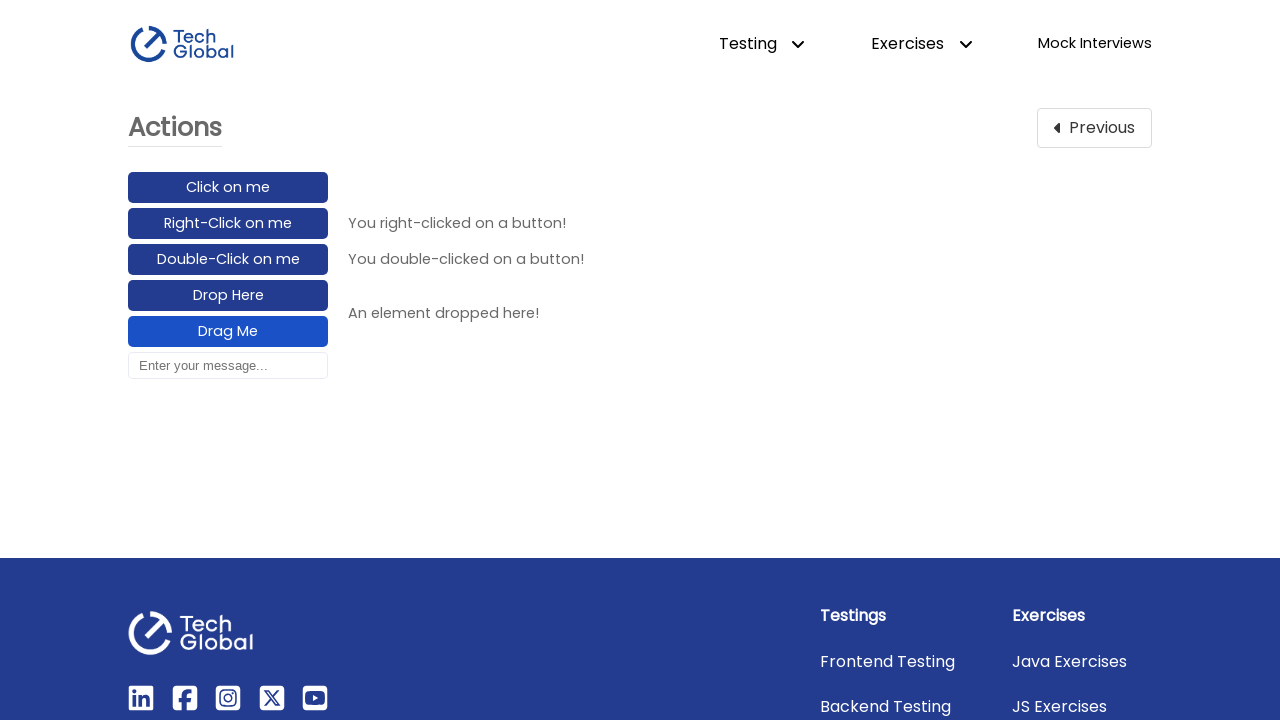

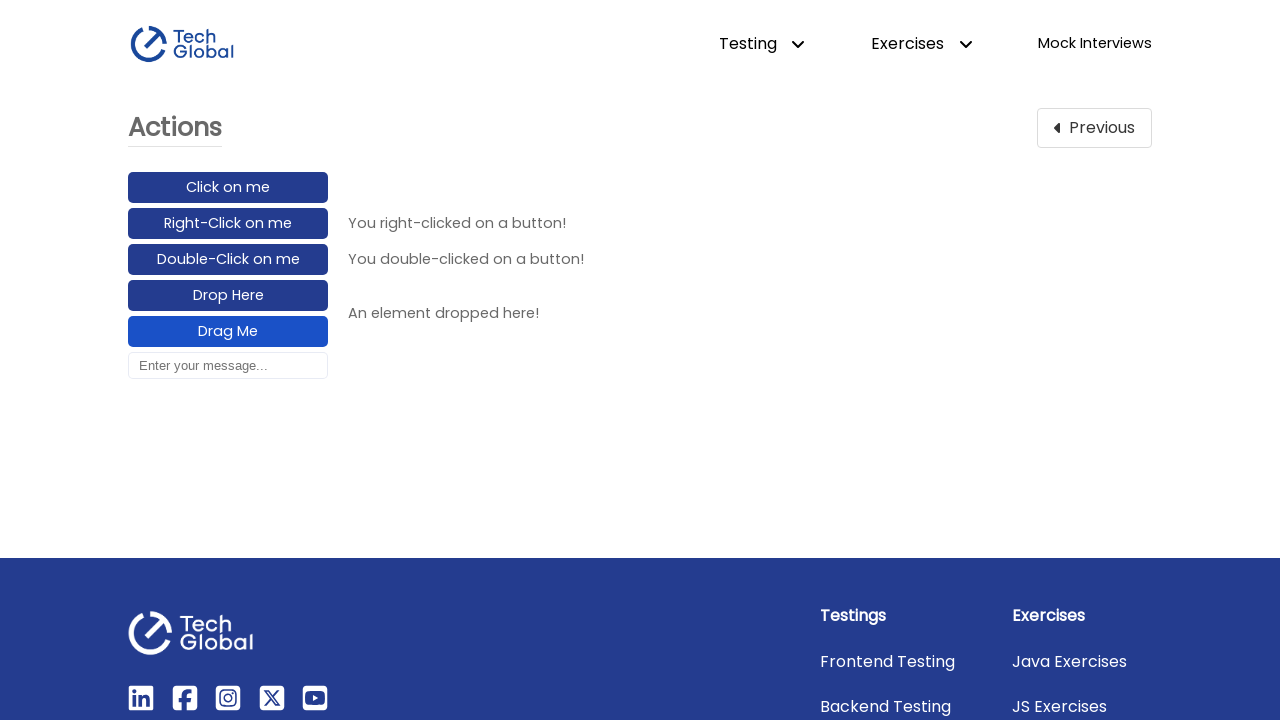